Tests clicking an alert button and waiting for a delayed alert to appear, then verifies the alert message

Starting URL: https://igorsmasc.github.io/praticando_waits/

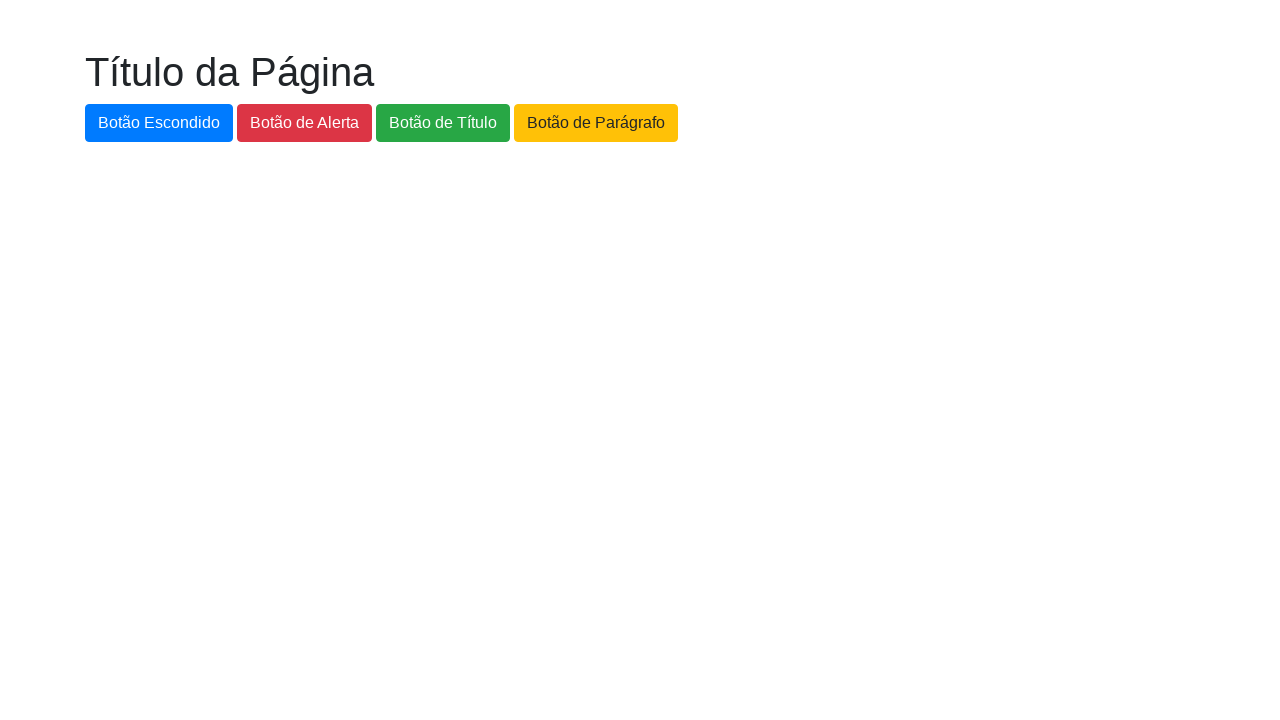

Set up dialog handler to accept alerts automatically
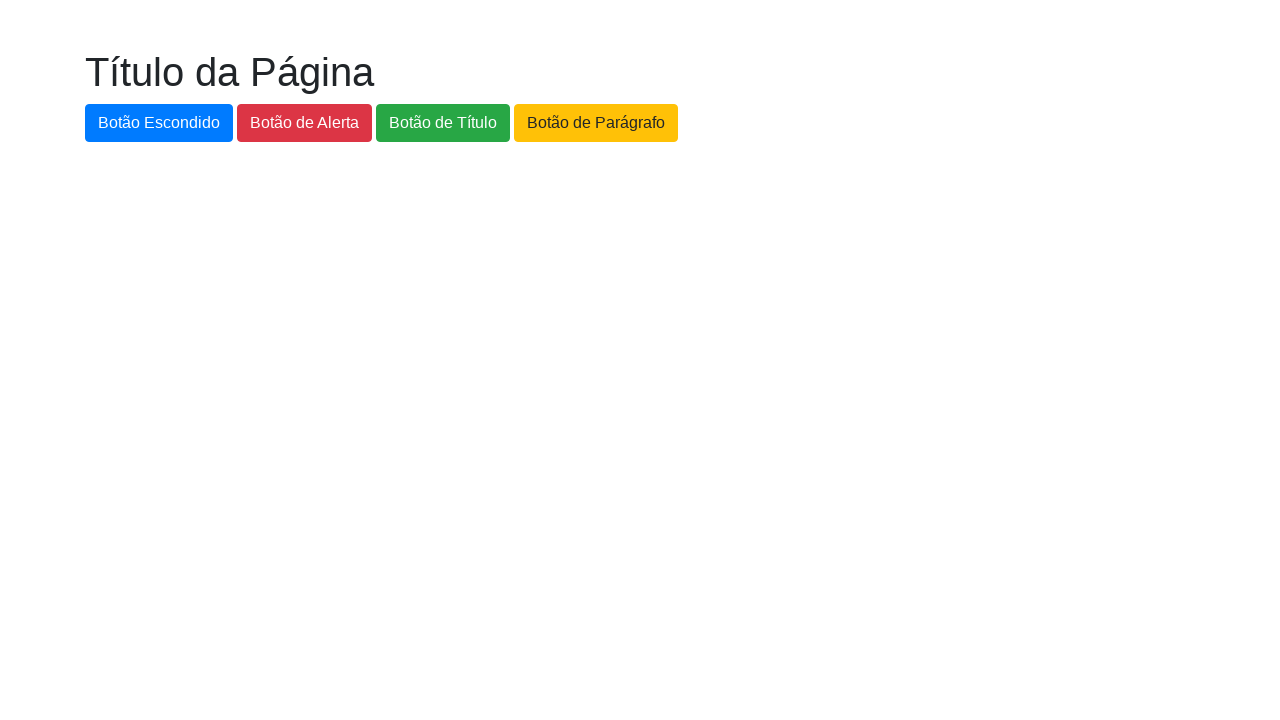

Clicked the alert button (#botao-alerta) at (304, 123) on #botao-alerta
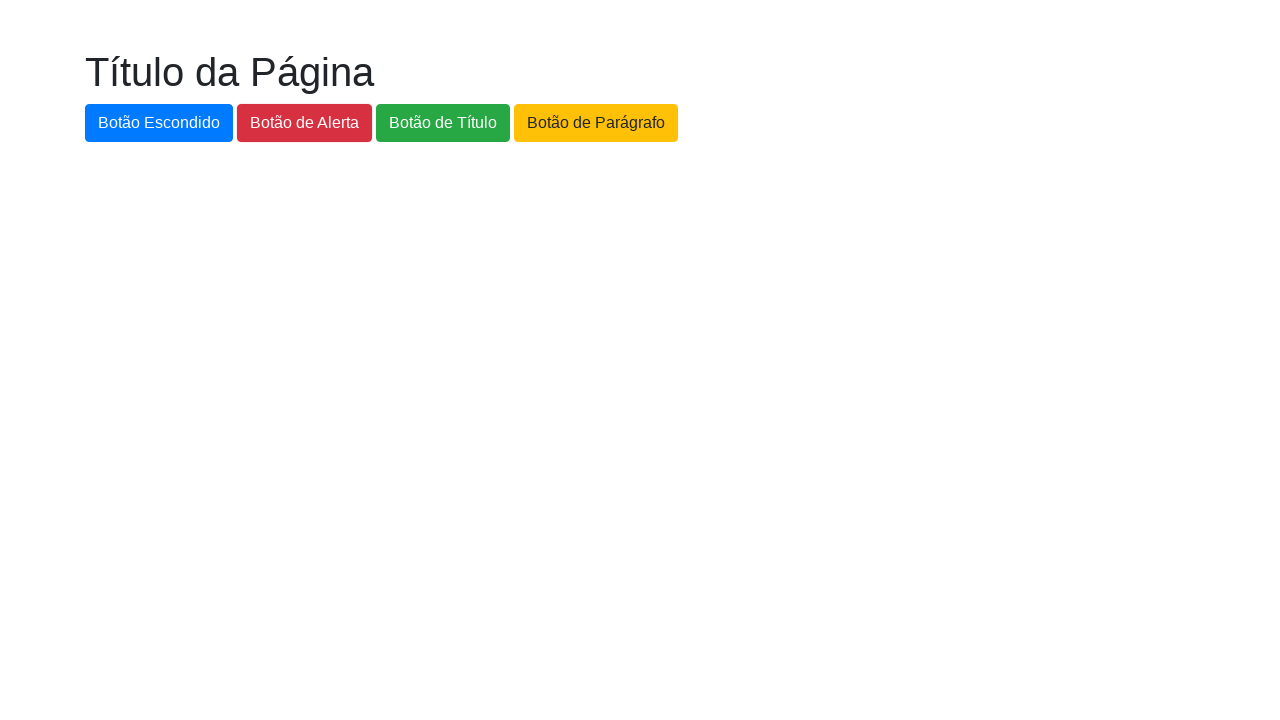

Waited 4 seconds for the delayed alert to appear
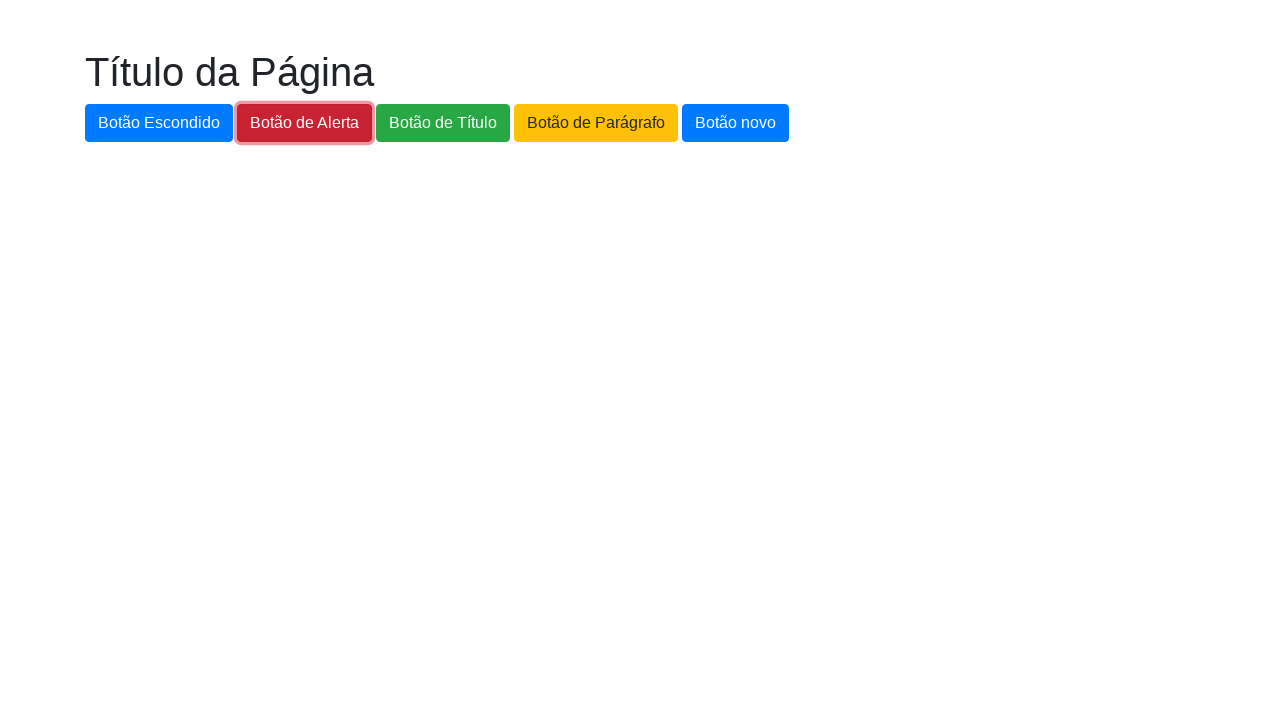

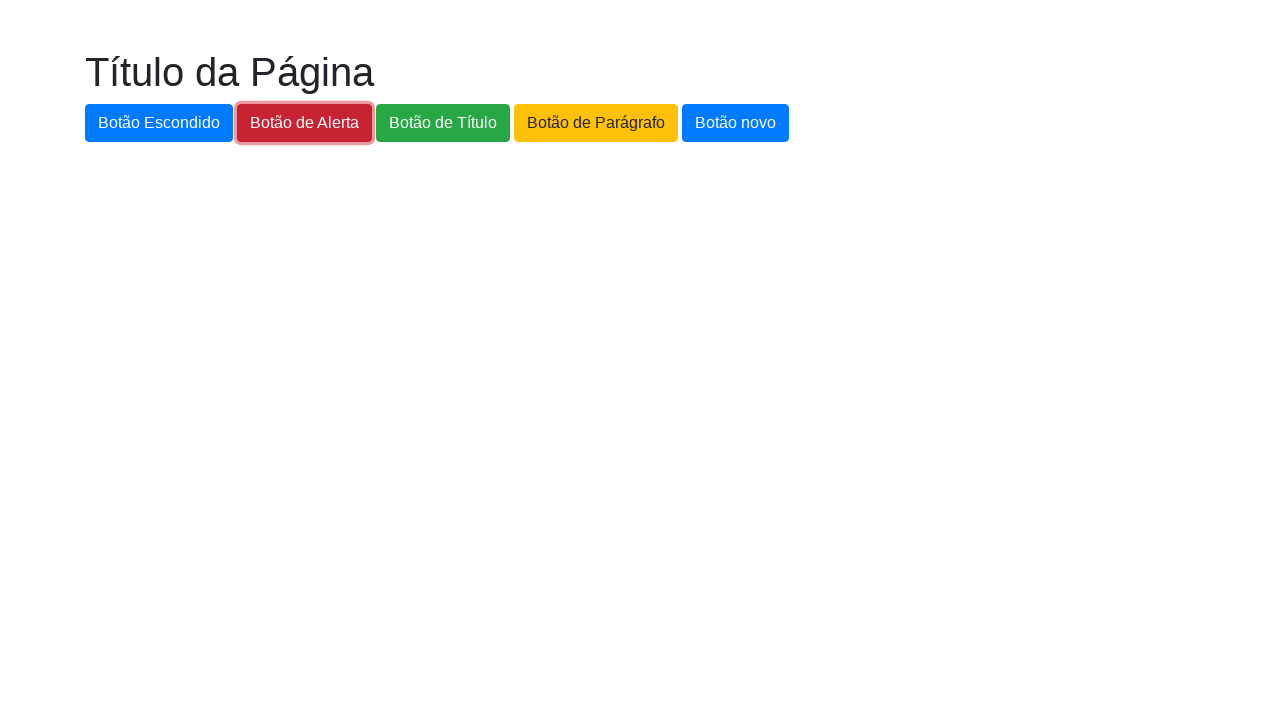